Tests a training page by filling a comments field, clicking checkboxes multiple times in a loop, and submitting the form.

Starting URL: http://saucelabs.github.io/training-test-page/

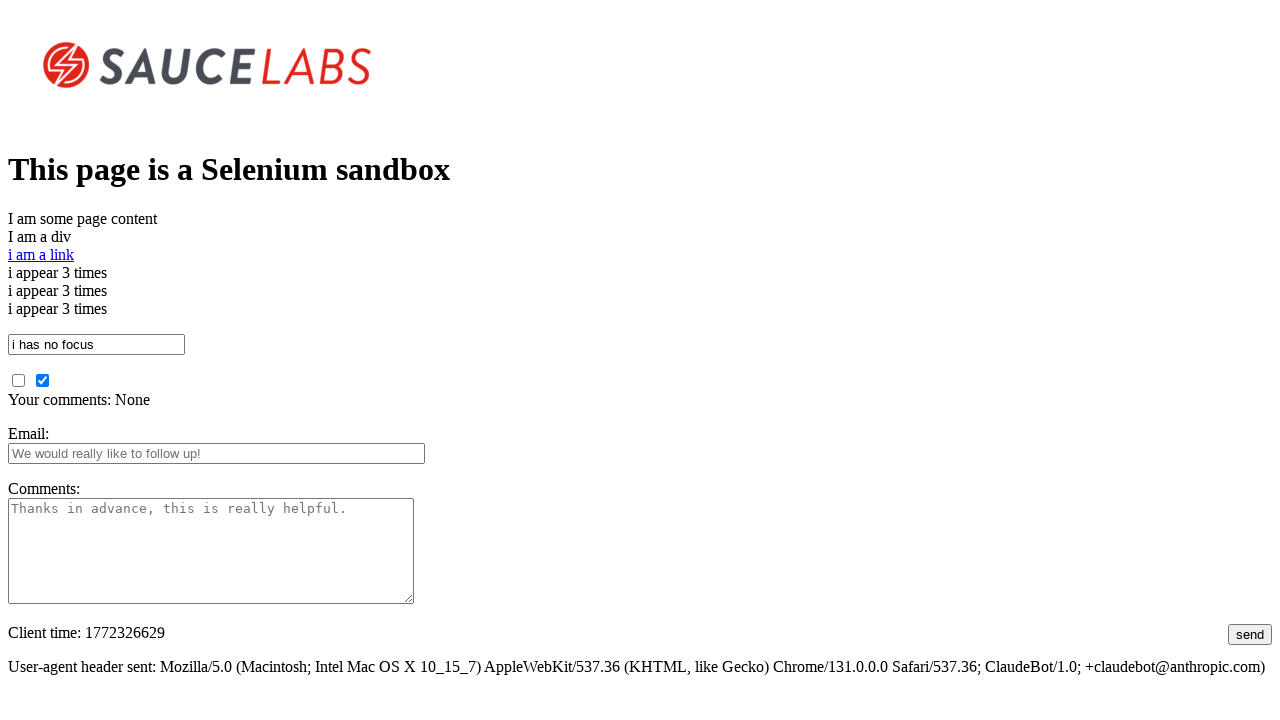

Filled comments field with 'Nice page you got here' on #comments
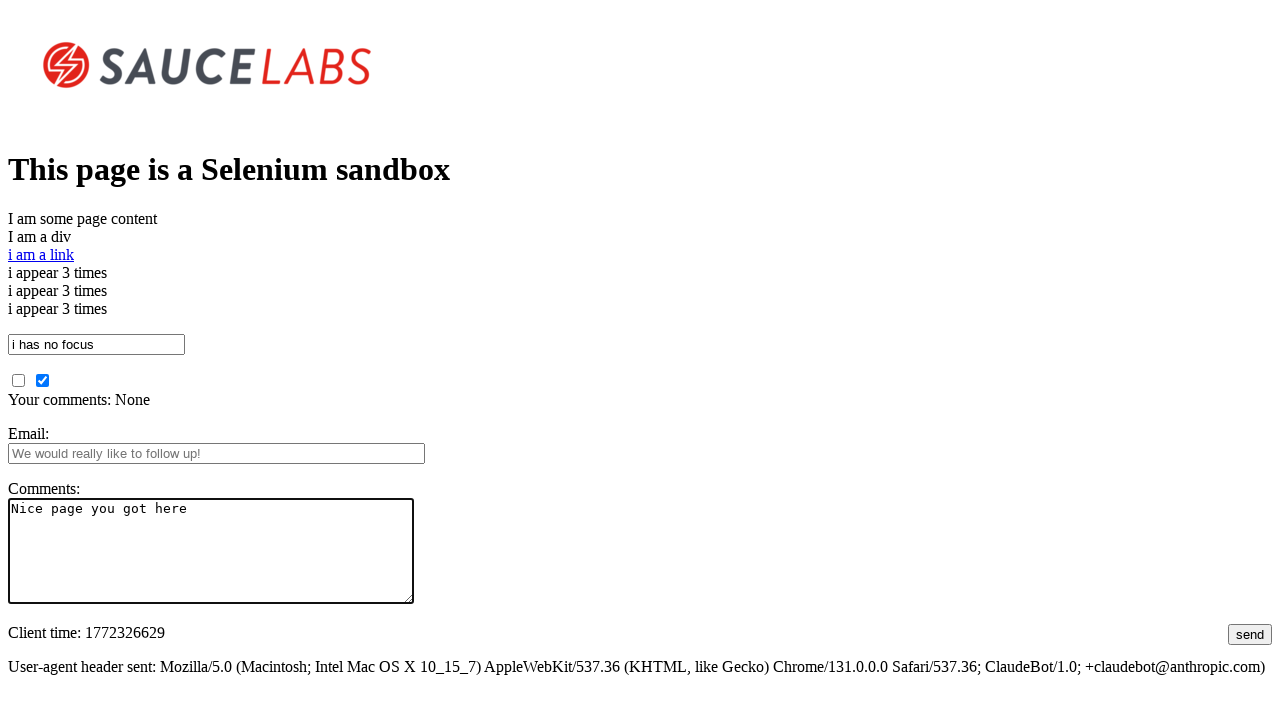

Clicked unchecked checkbox (iteration 1) at (18, 380) on #unchecked_checkbox
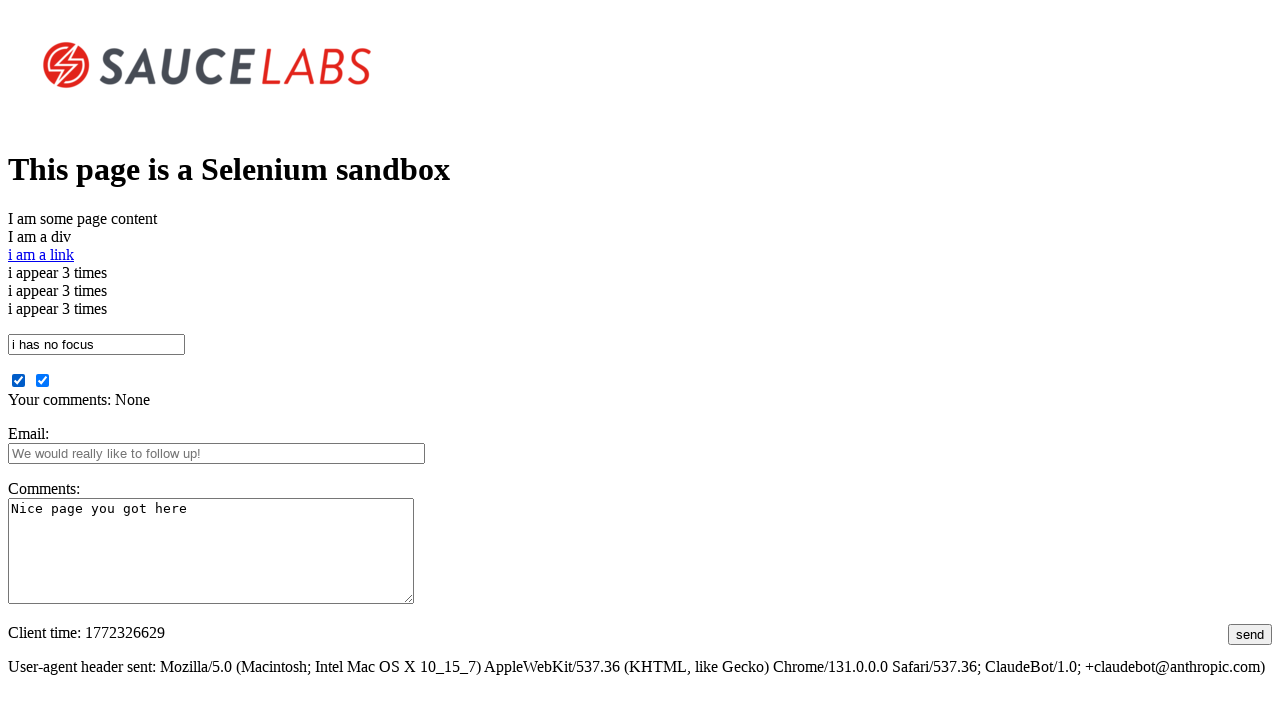

Clicked checked checkbox (iteration 1) at (42, 380) on #checked_checkbox
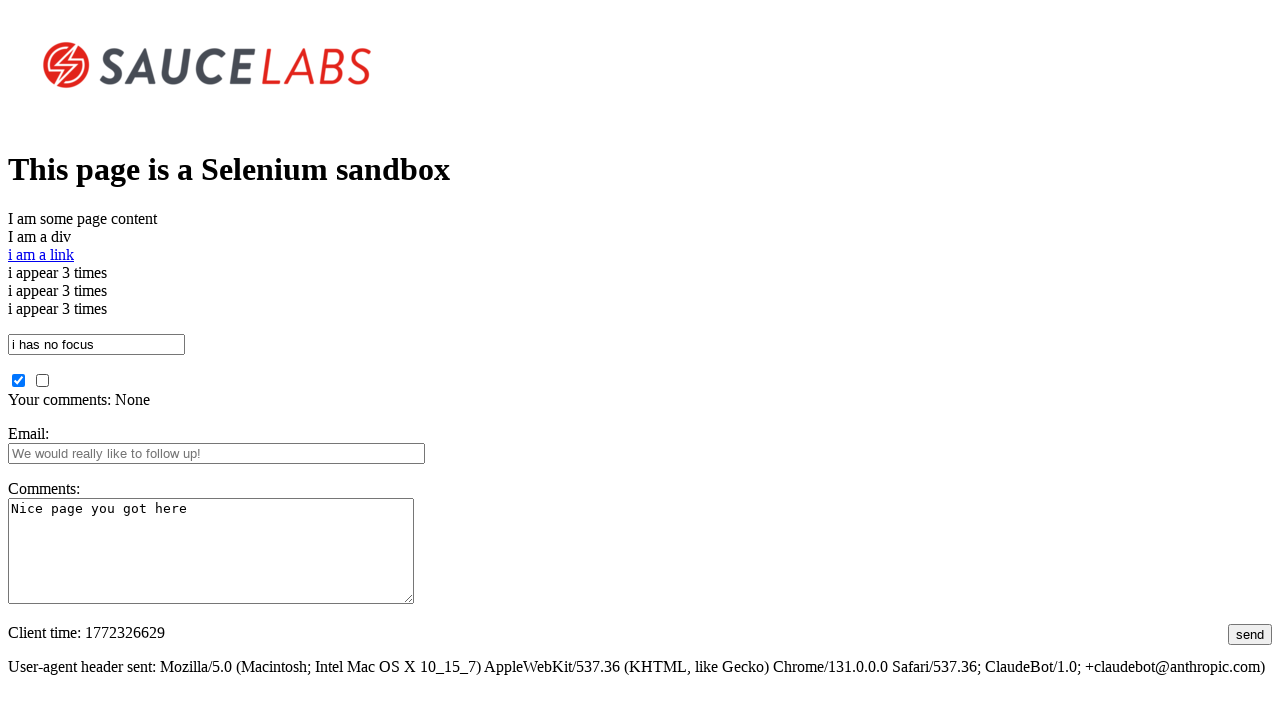

Clicked unchecked checkbox (iteration 2) at (18, 380) on #unchecked_checkbox
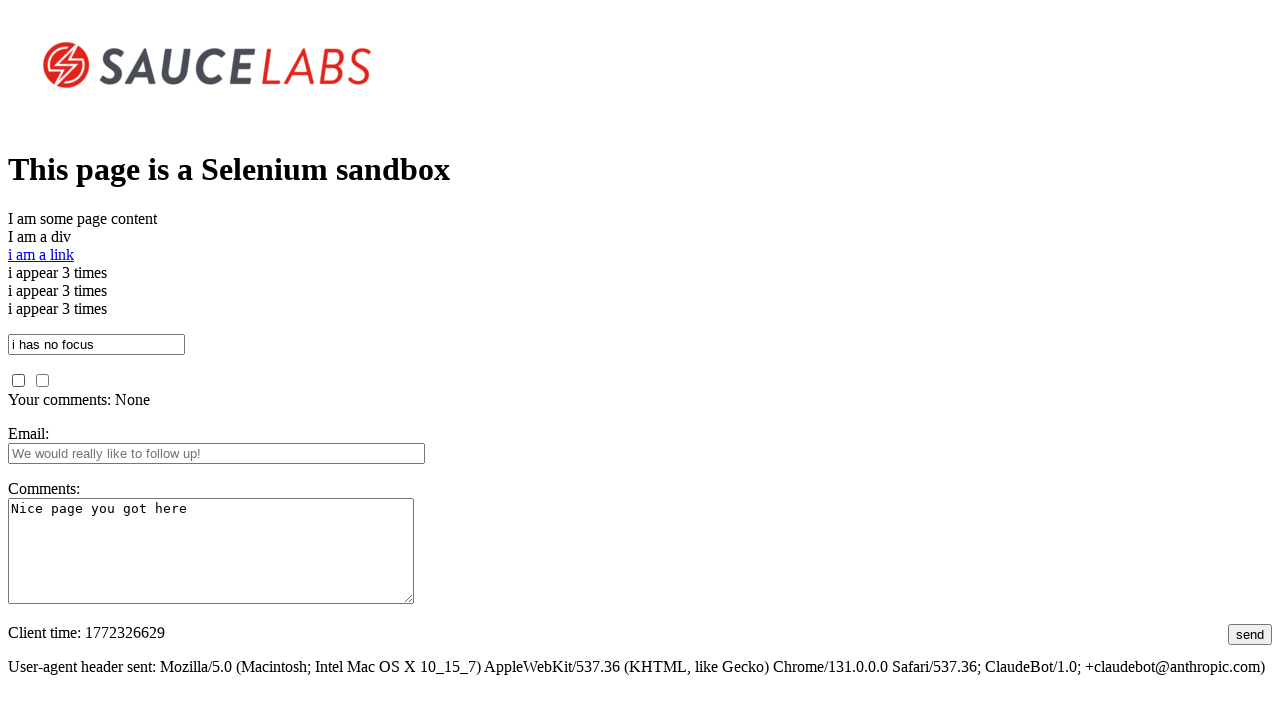

Clicked checked checkbox (iteration 2) at (42, 380) on #checked_checkbox
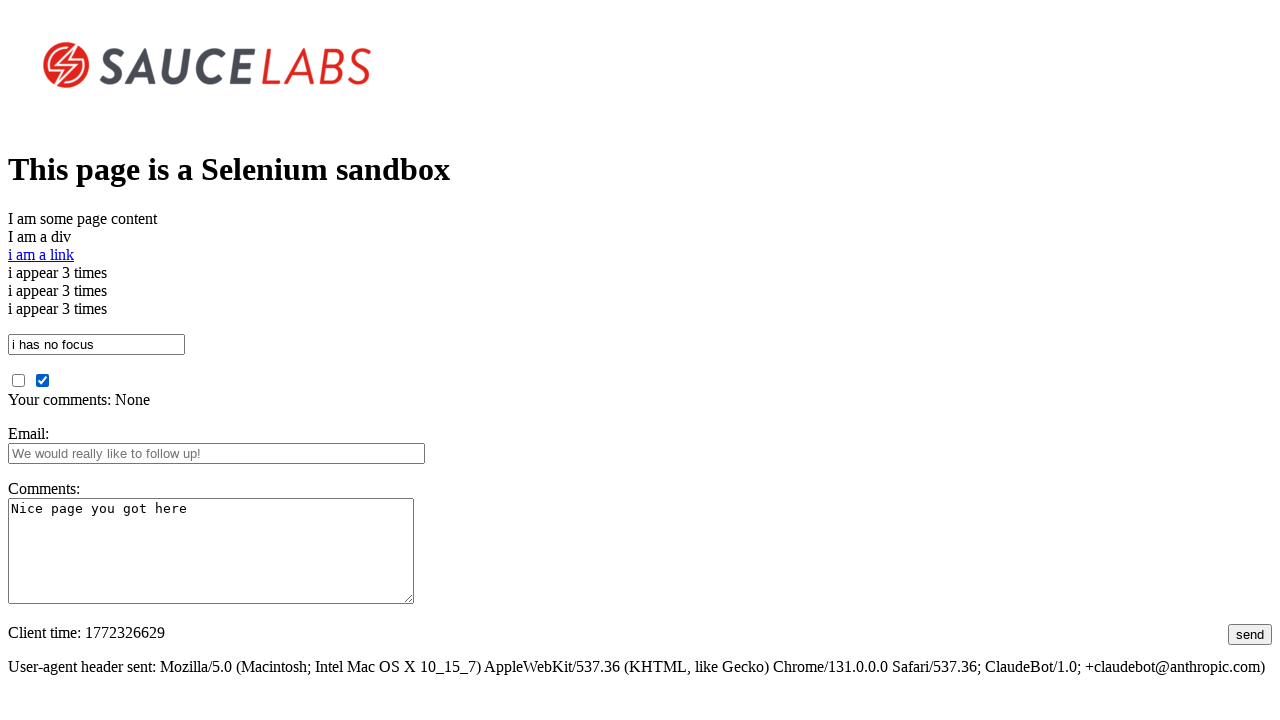

Clicked unchecked checkbox (iteration 3) at (18, 380) on #unchecked_checkbox
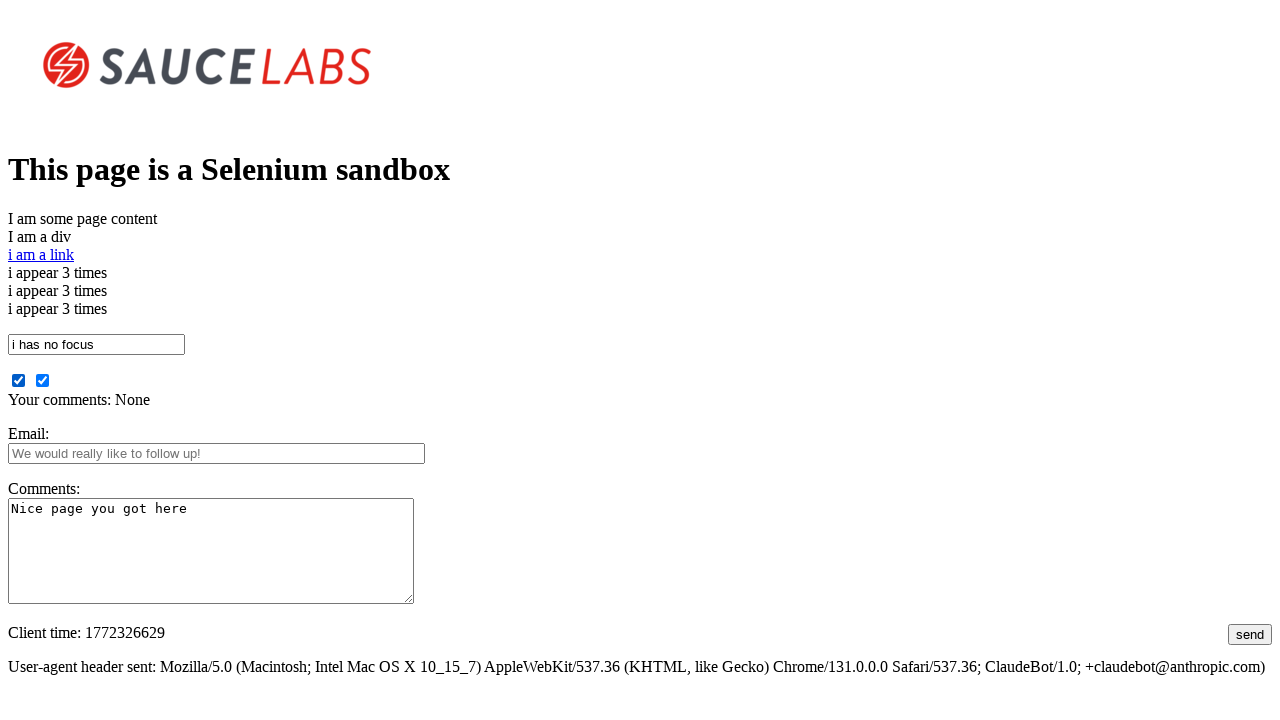

Clicked checked checkbox (iteration 3) at (42, 380) on #checked_checkbox
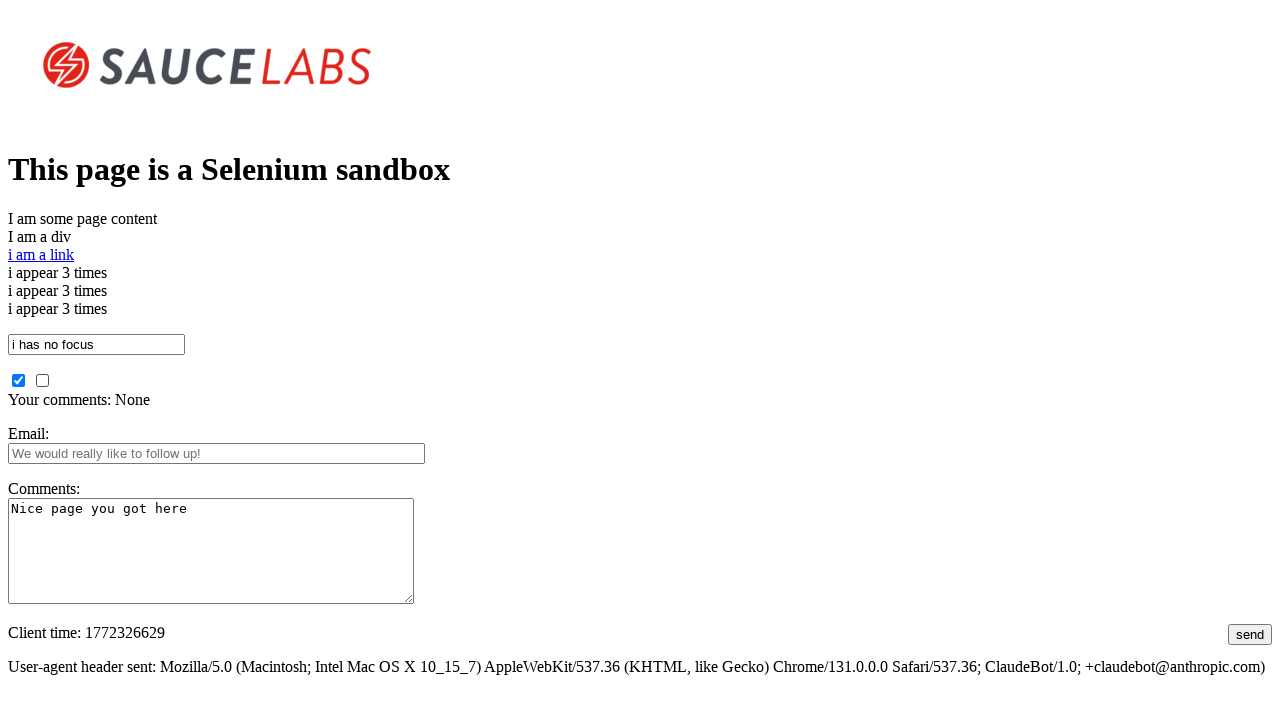

Clicked unchecked checkbox (iteration 4) at (18, 380) on #unchecked_checkbox
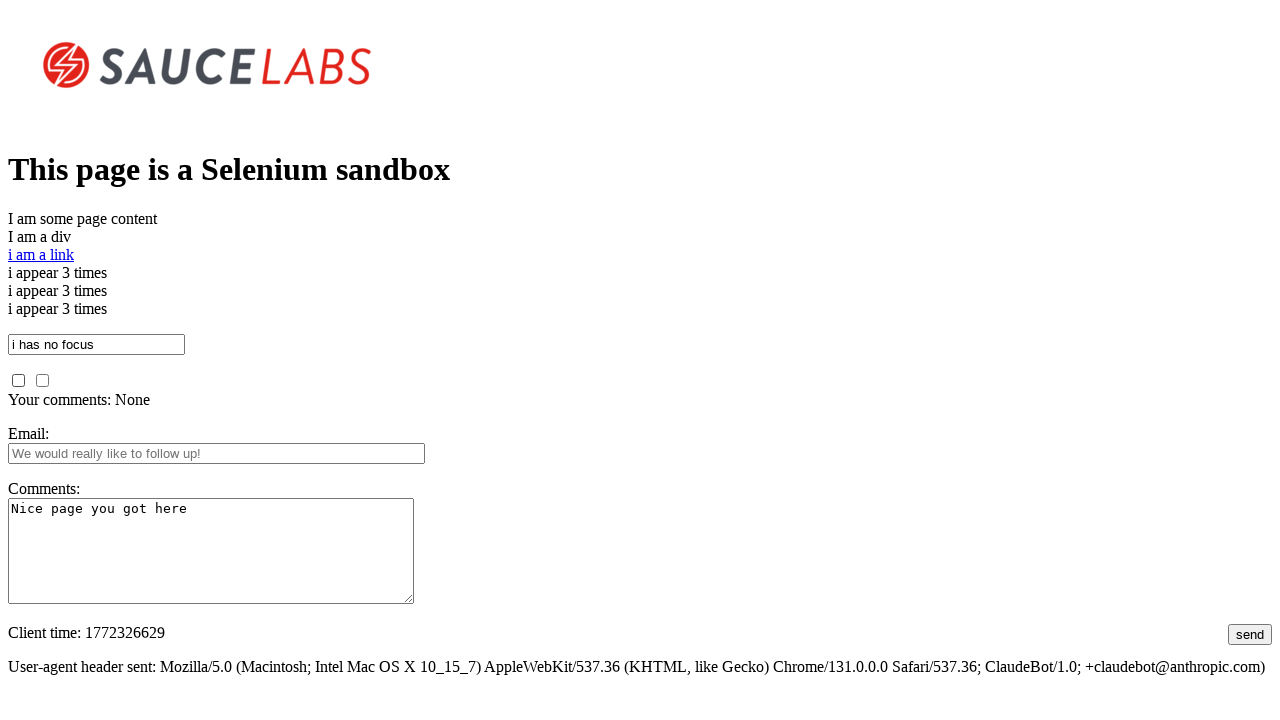

Clicked checked checkbox (iteration 4) at (42, 380) on #checked_checkbox
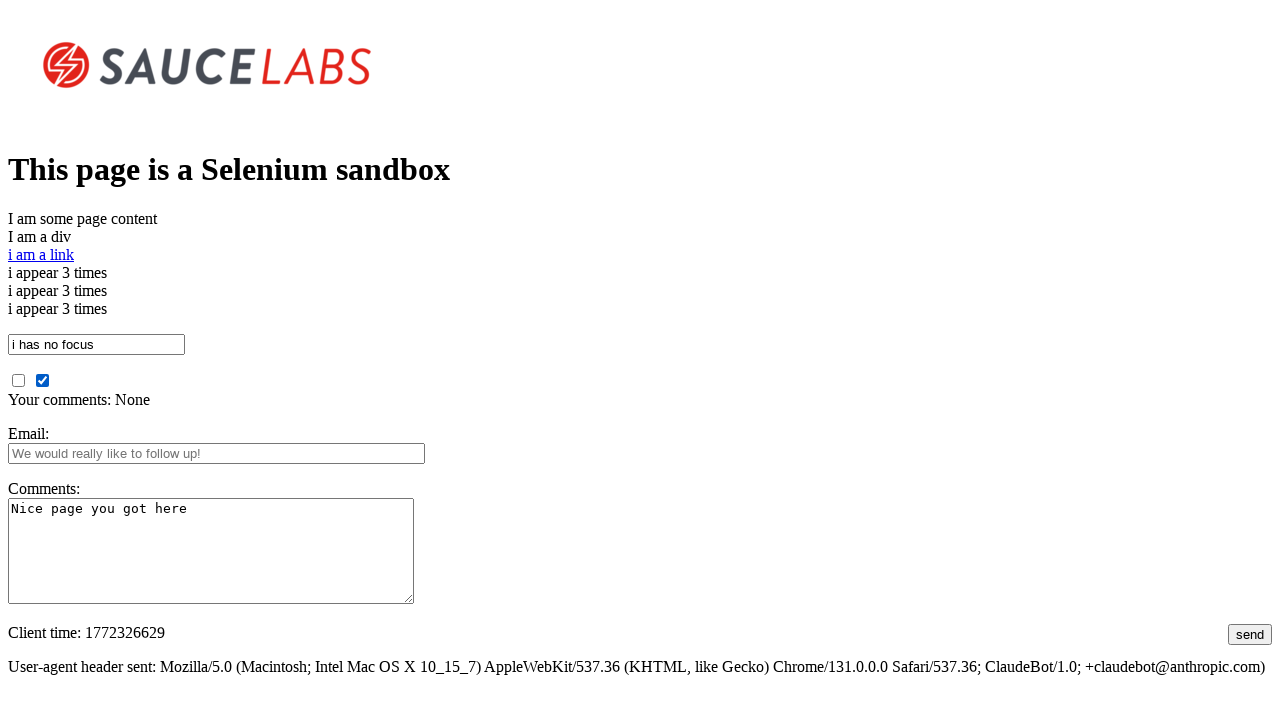

Clicked unchecked checkbox (iteration 5) at (18, 380) on #unchecked_checkbox
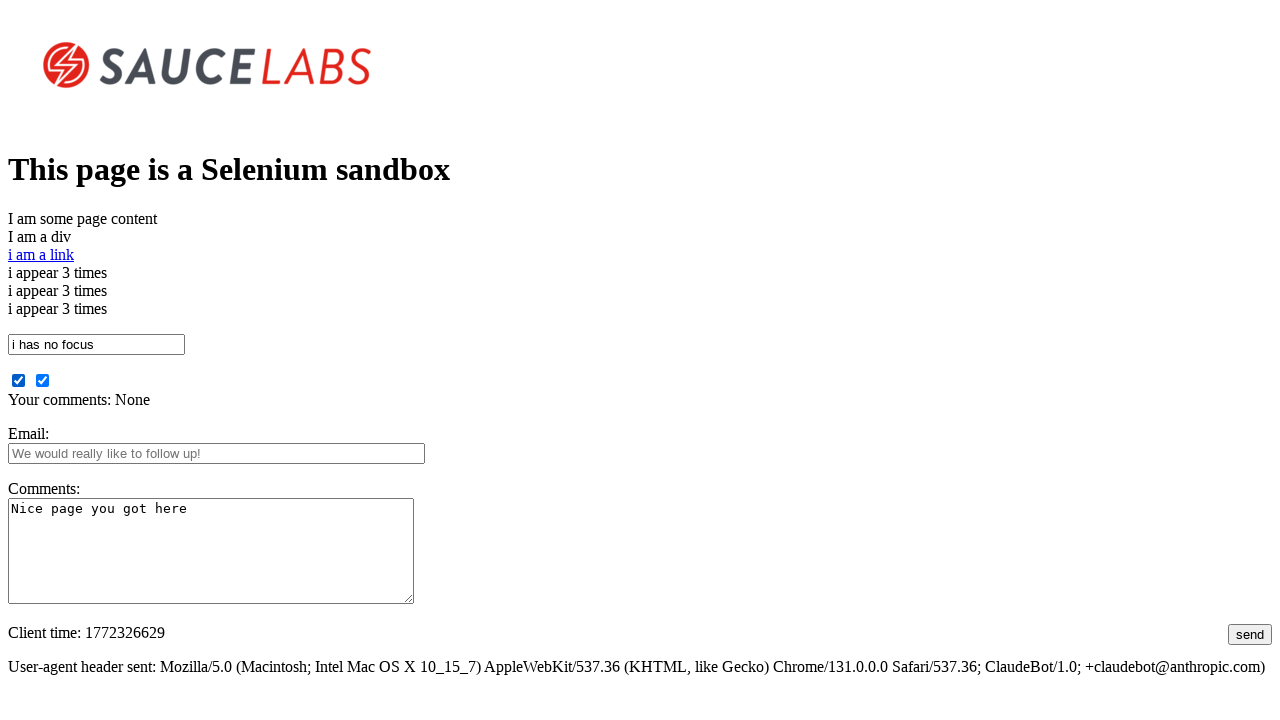

Clicked checked checkbox (iteration 5) at (42, 380) on #checked_checkbox
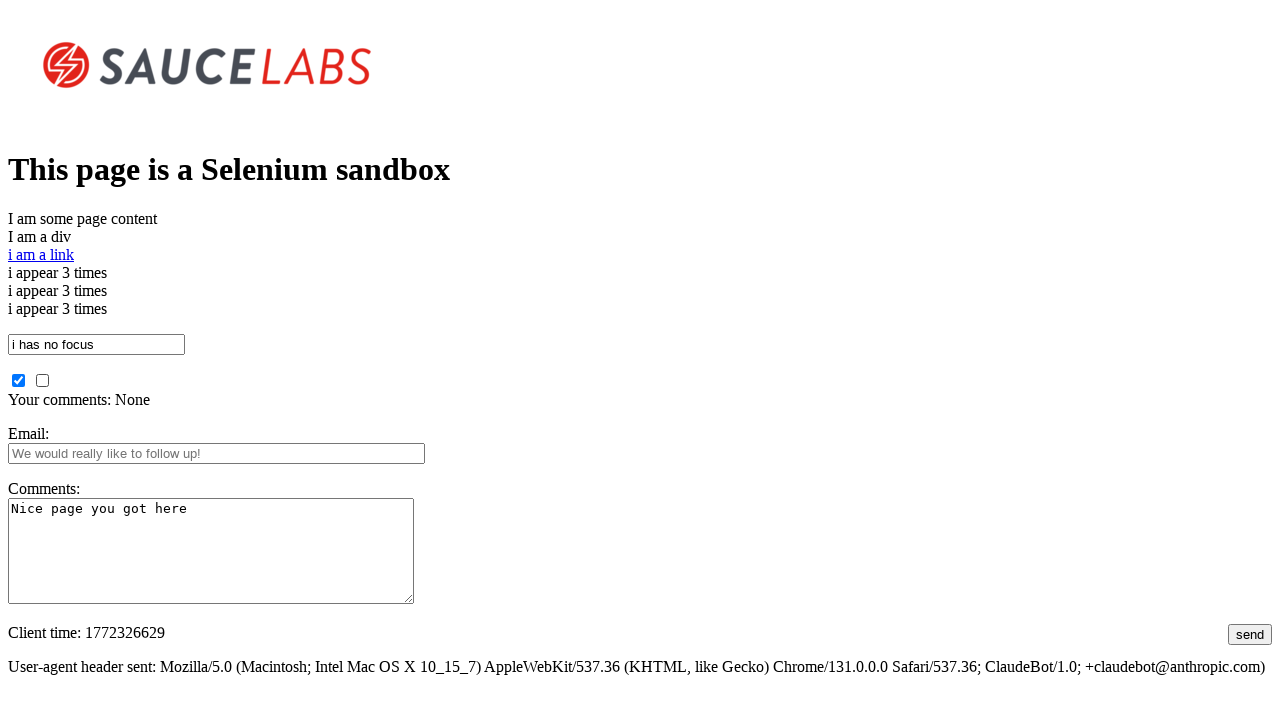

Clicked unchecked checkbox (iteration 6) at (18, 380) on #unchecked_checkbox
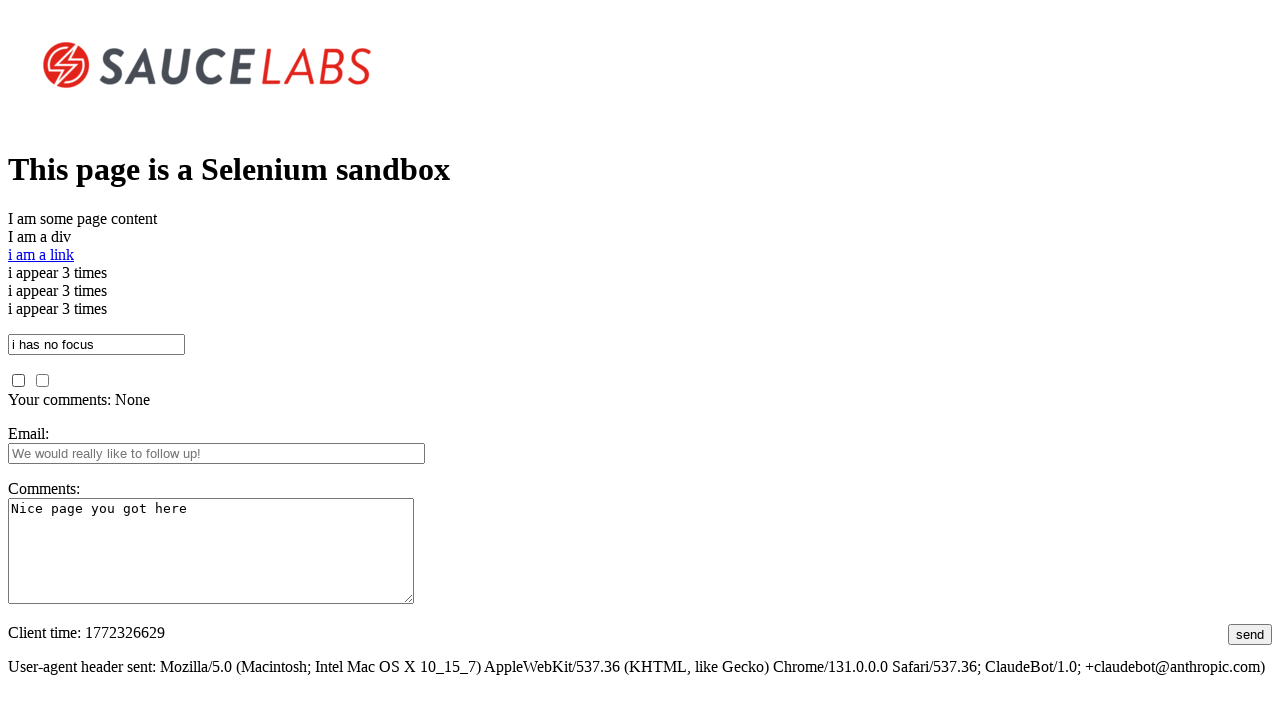

Clicked checked checkbox (iteration 6) at (42, 380) on #checked_checkbox
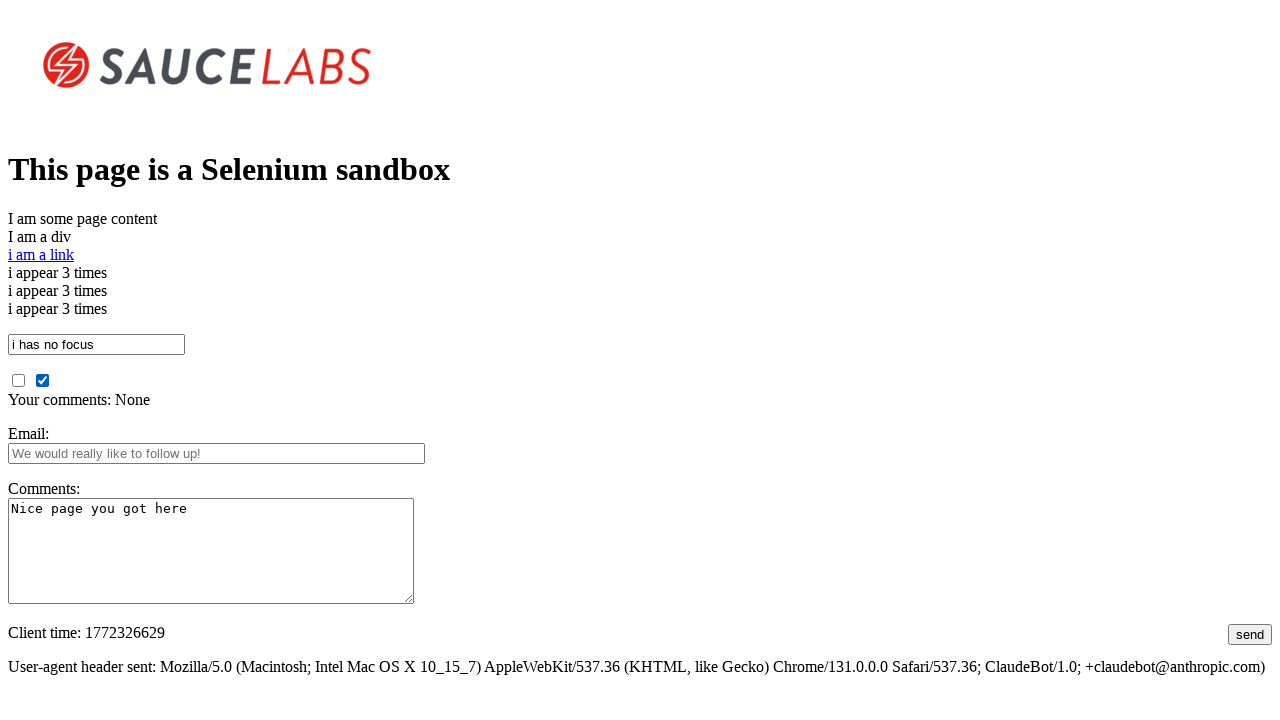

Clicked unchecked checkbox (iteration 7) at (18, 380) on #unchecked_checkbox
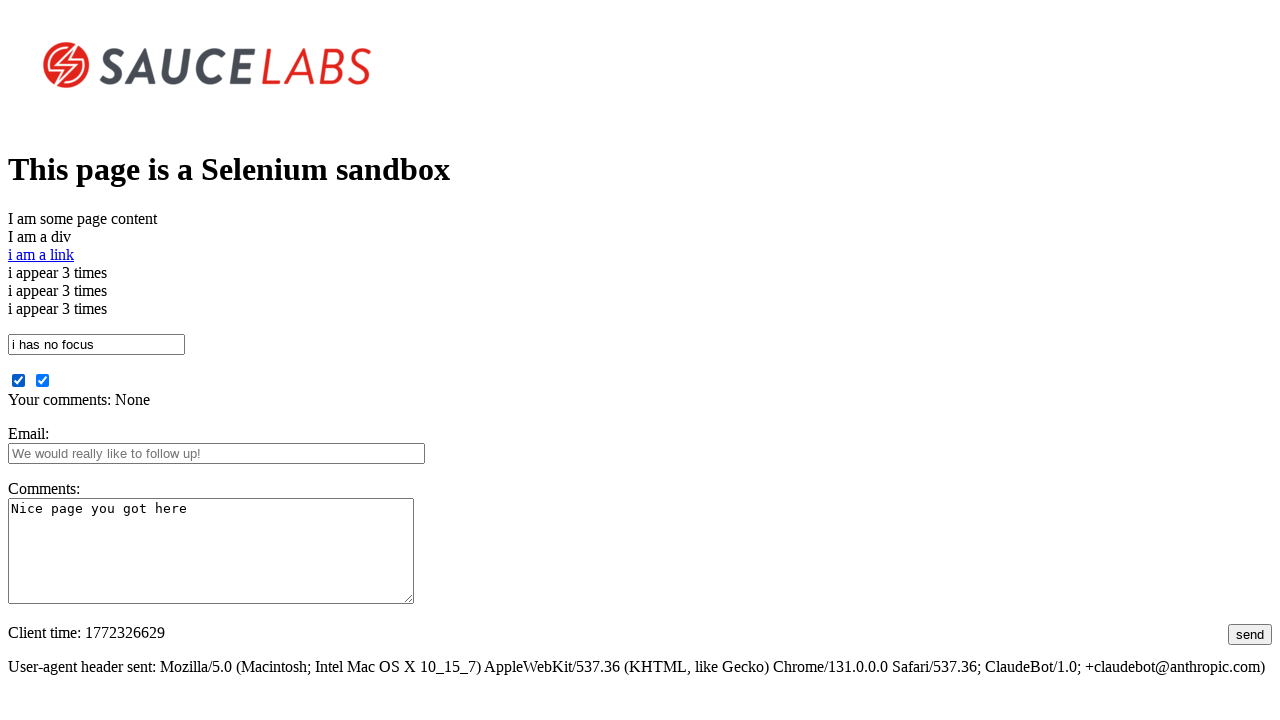

Clicked checked checkbox (iteration 7) at (42, 380) on #checked_checkbox
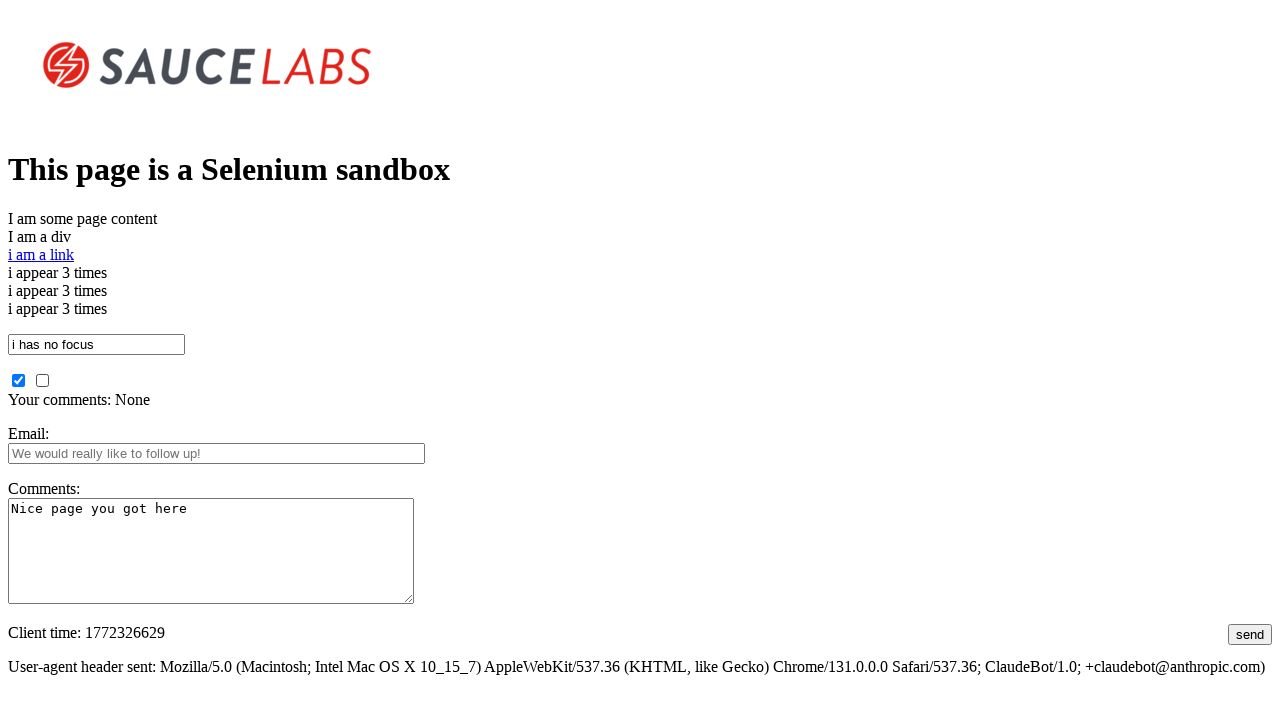

Clicked unchecked checkbox (iteration 8) at (18, 380) on #unchecked_checkbox
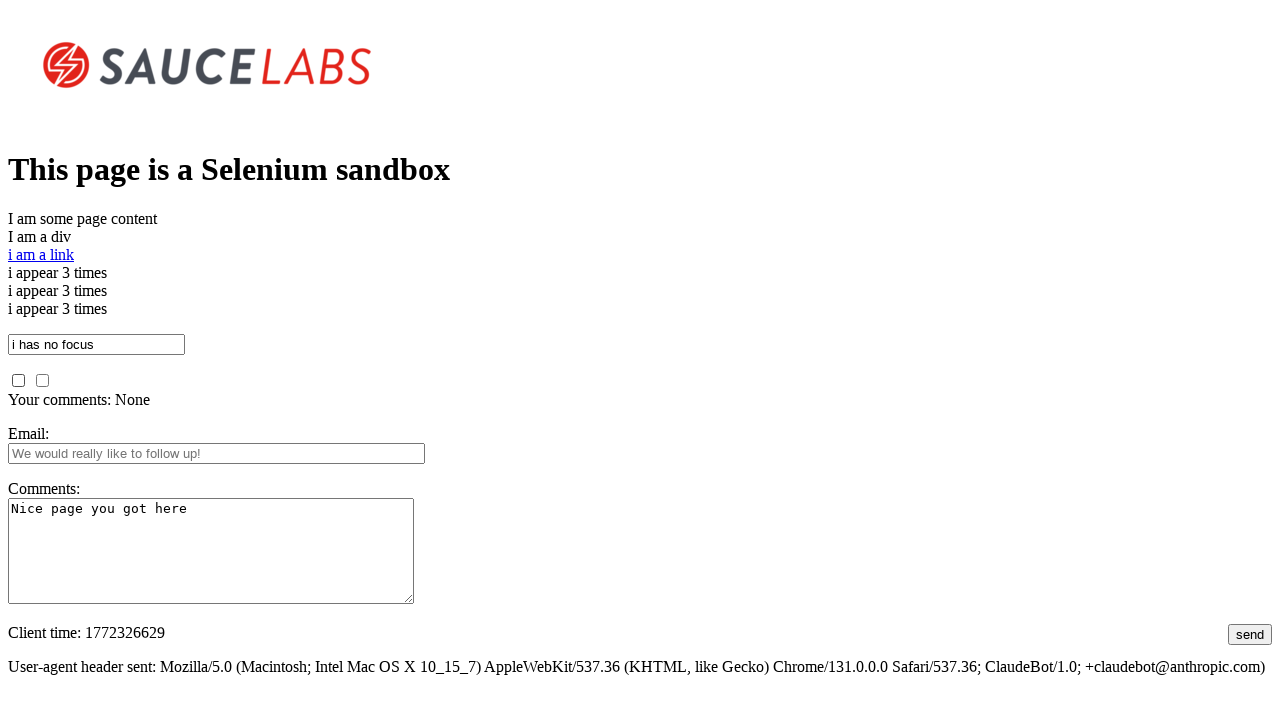

Clicked checked checkbox (iteration 8) at (42, 380) on #checked_checkbox
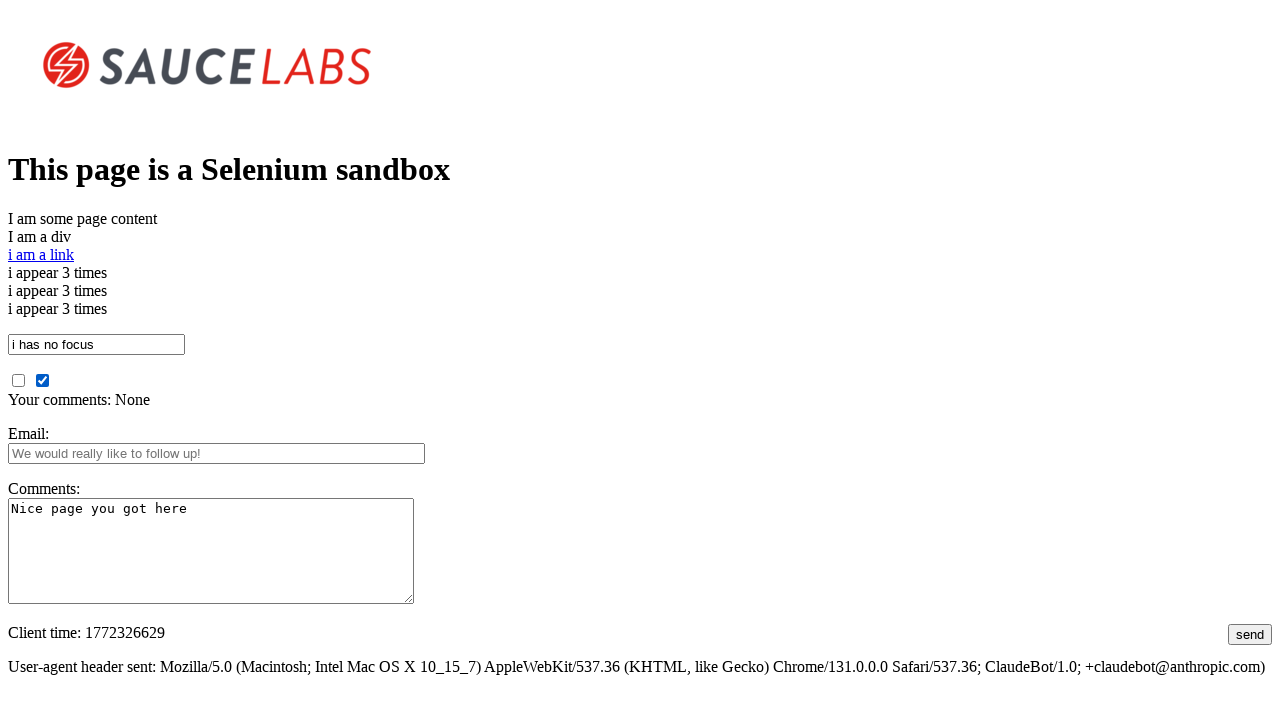

Clicked unchecked checkbox (iteration 9) at (18, 380) on #unchecked_checkbox
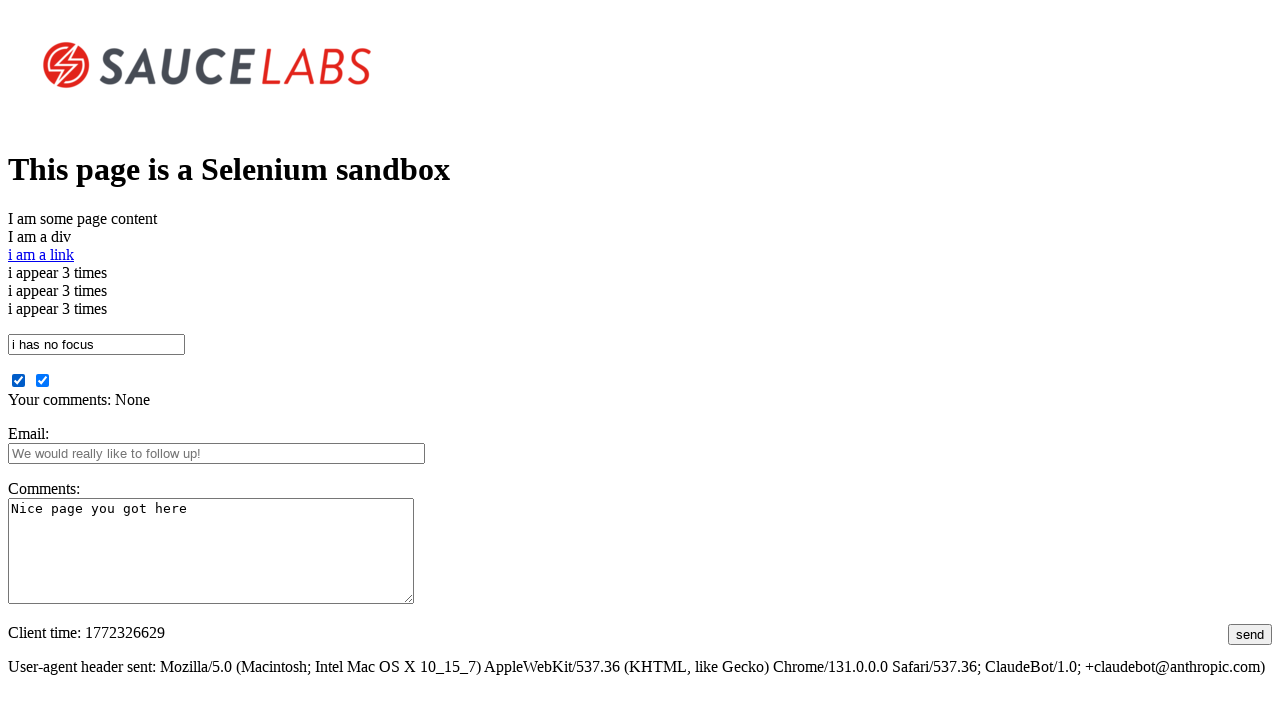

Clicked checked checkbox (iteration 9) at (42, 380) on #checked_checkbox
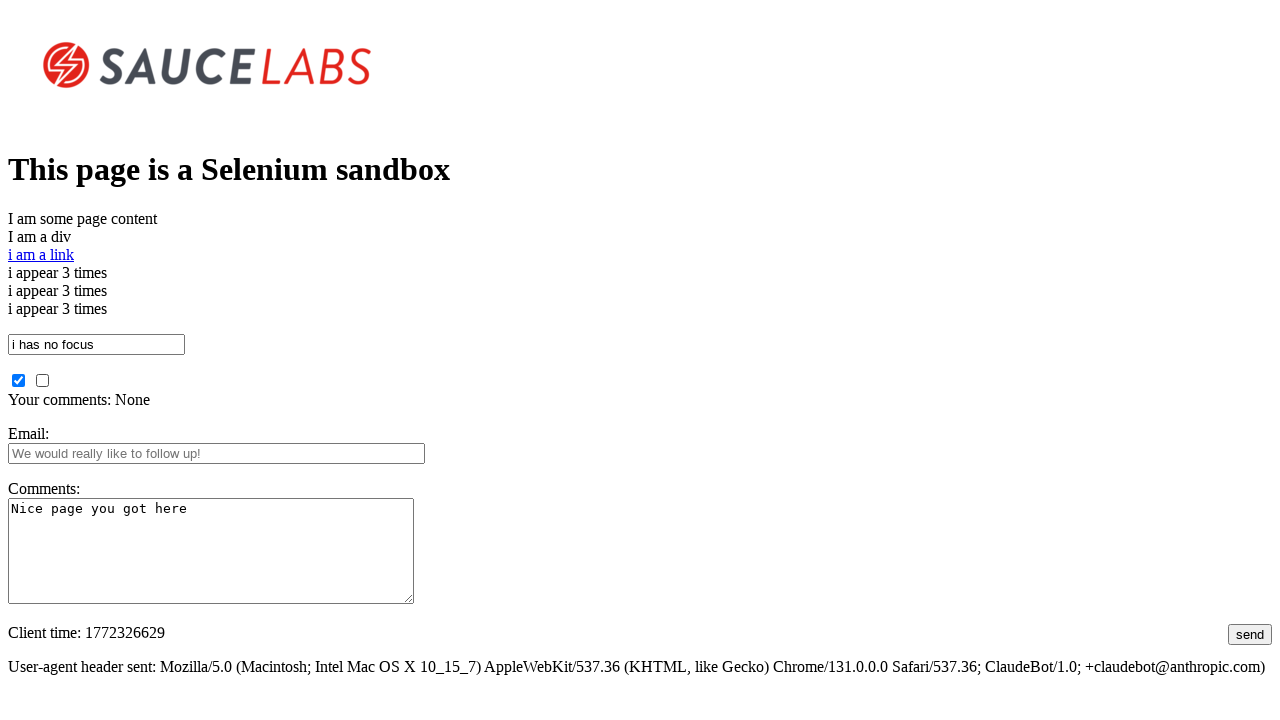

Clicked unchecked checkbox (iteration 10) at (18, 380) on #unchecked_checkbox
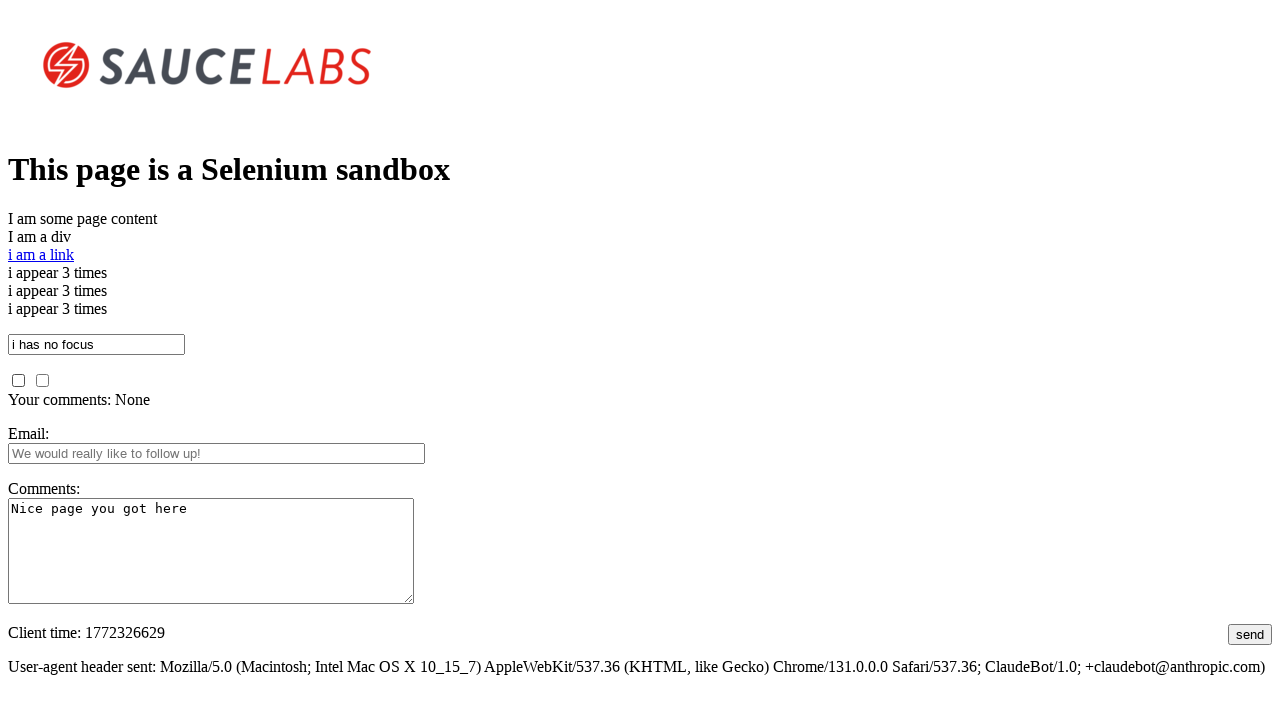

Clicked checked checkbox (iteration 10) at (42, 380) on #checked_checkbox
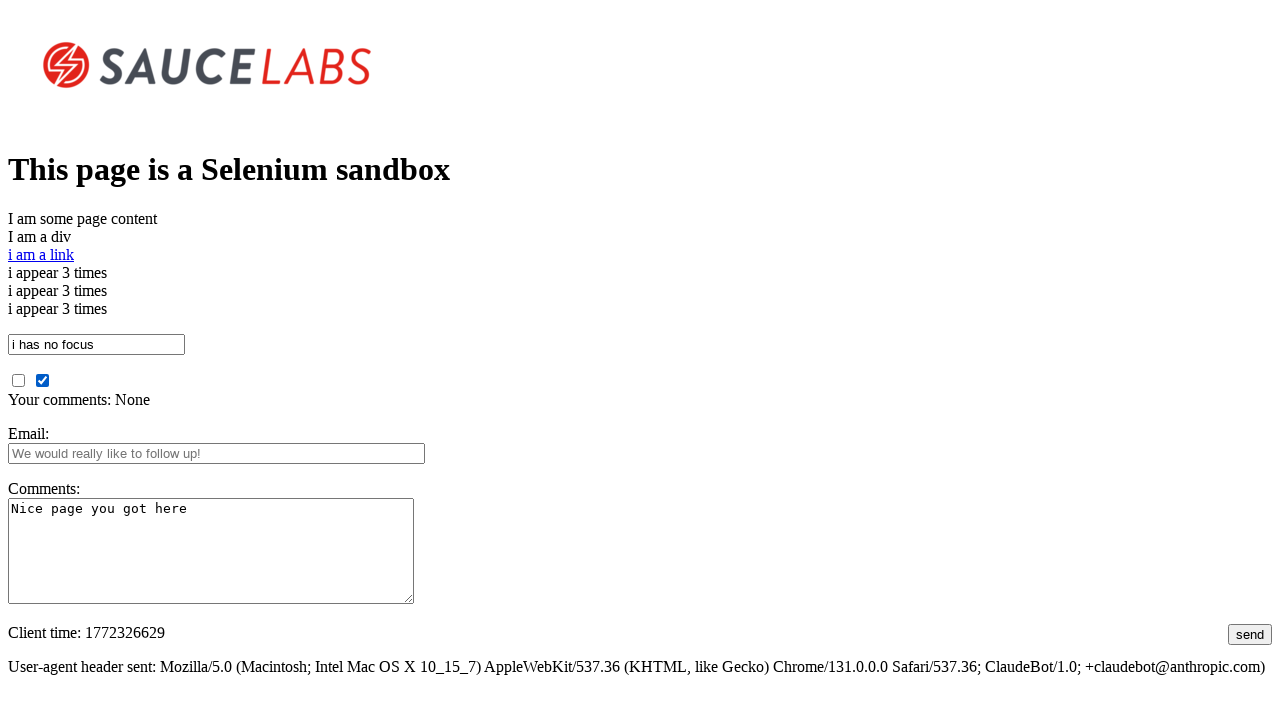

Clicked submit button to submit the form at (1250, 634) on #submit
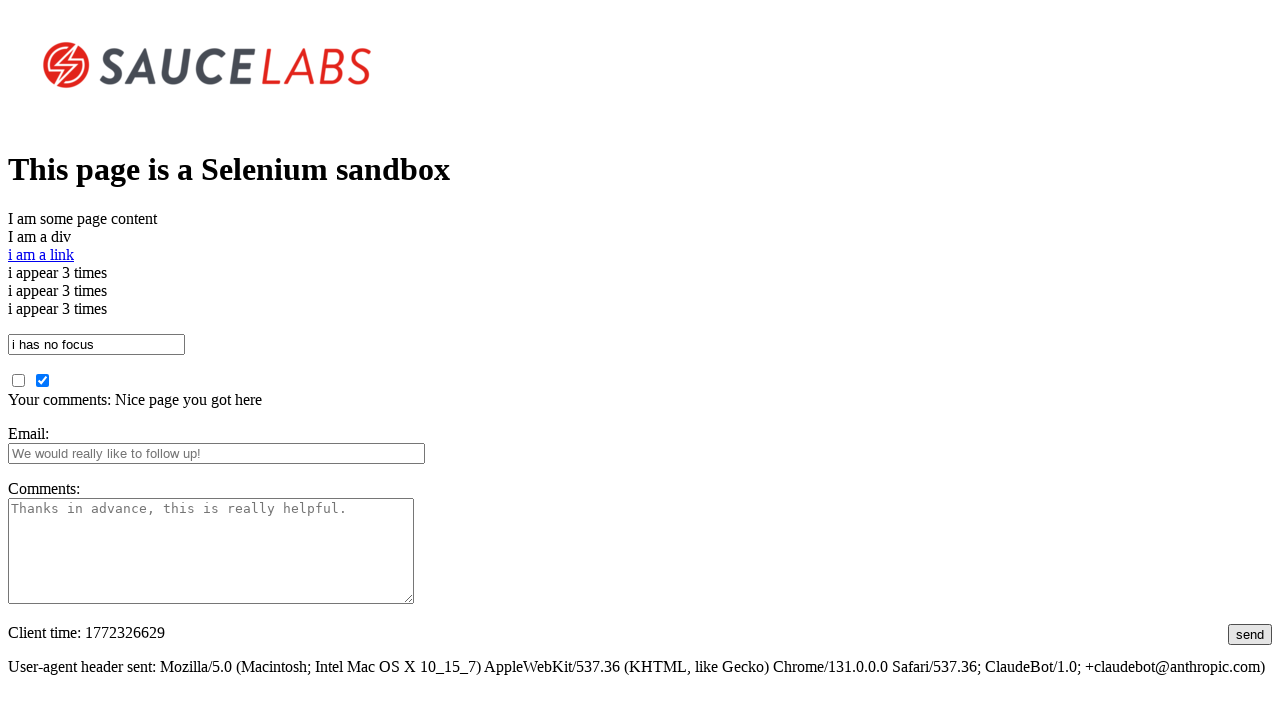

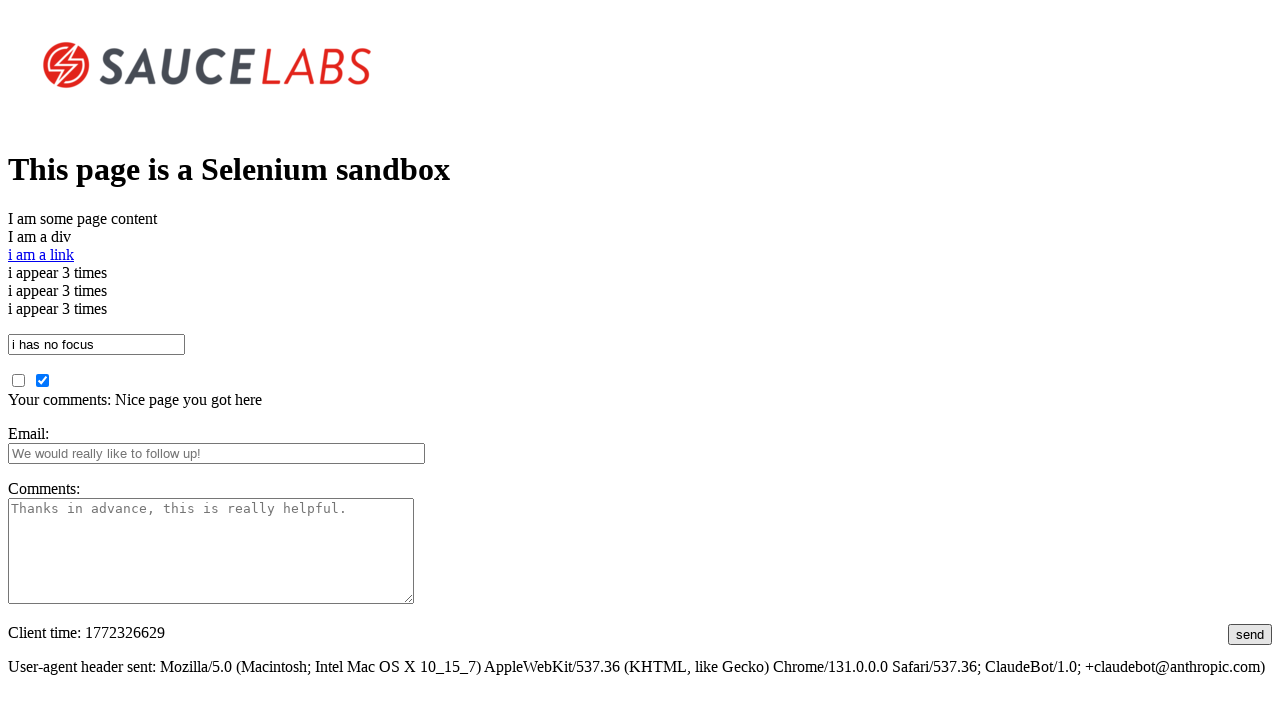